Tests a web form by filling a text input field and submitting the form, then verifying the result message

Starting URL: https://www.selenium.dev/selenium/web/web-form.html

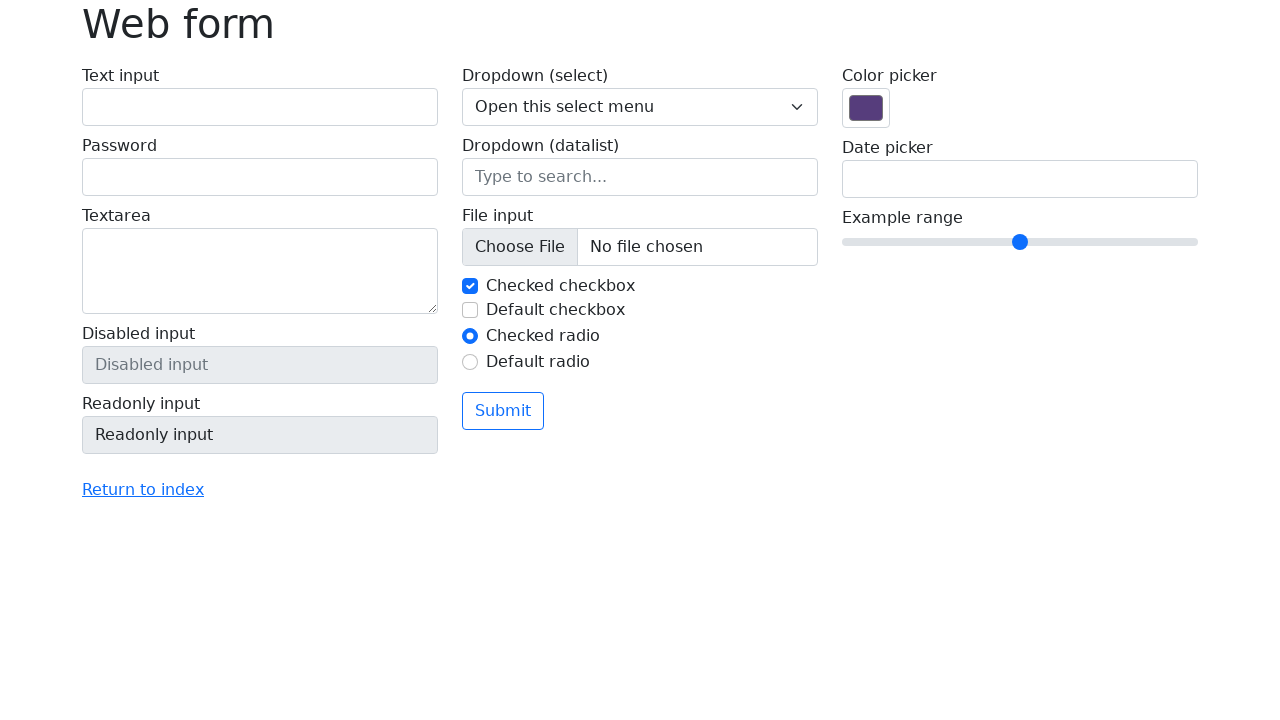

Filled text input field with 'Selenium' on input[name='my-text']
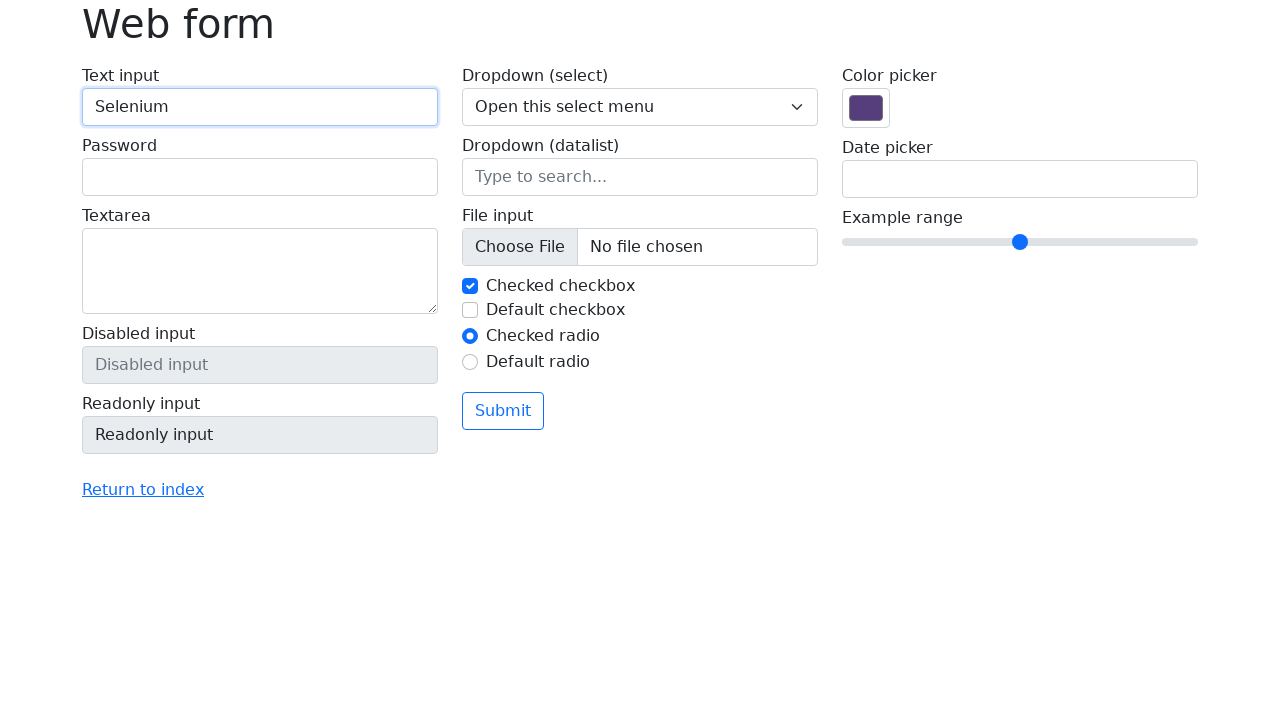

Clicked submit button to submit the form at (503, 411) on button
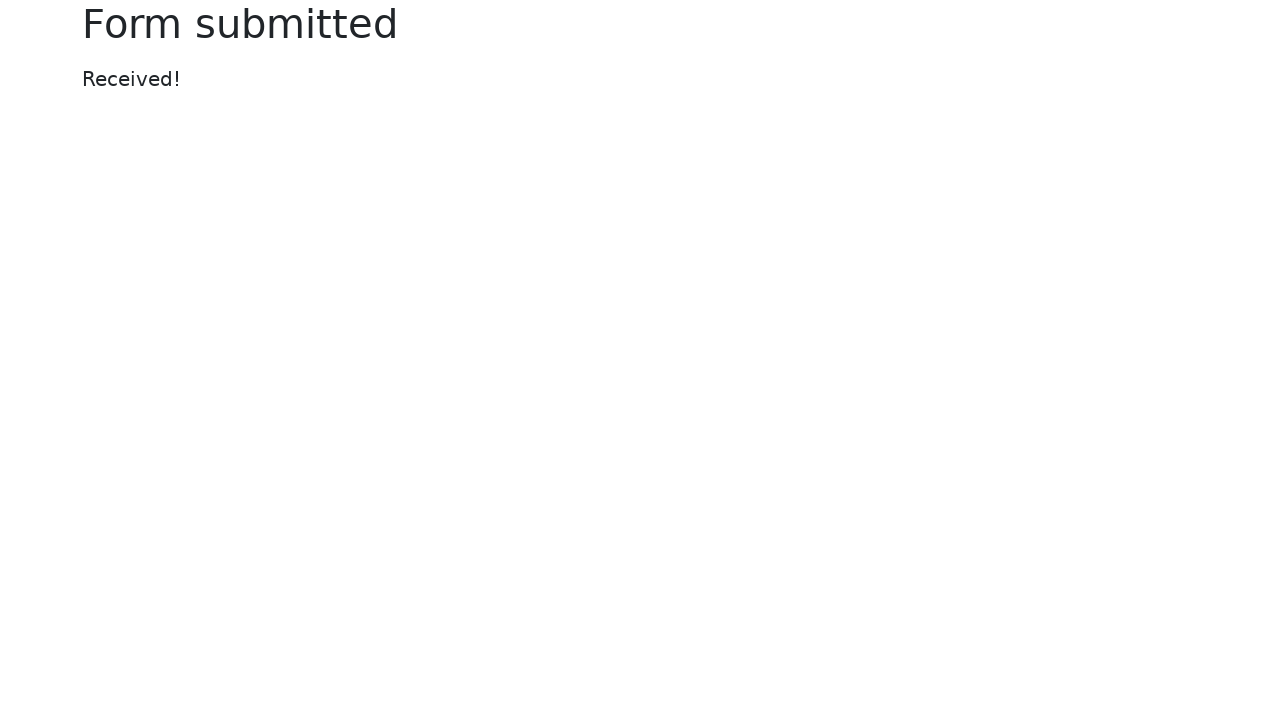

Result message appeared on the page
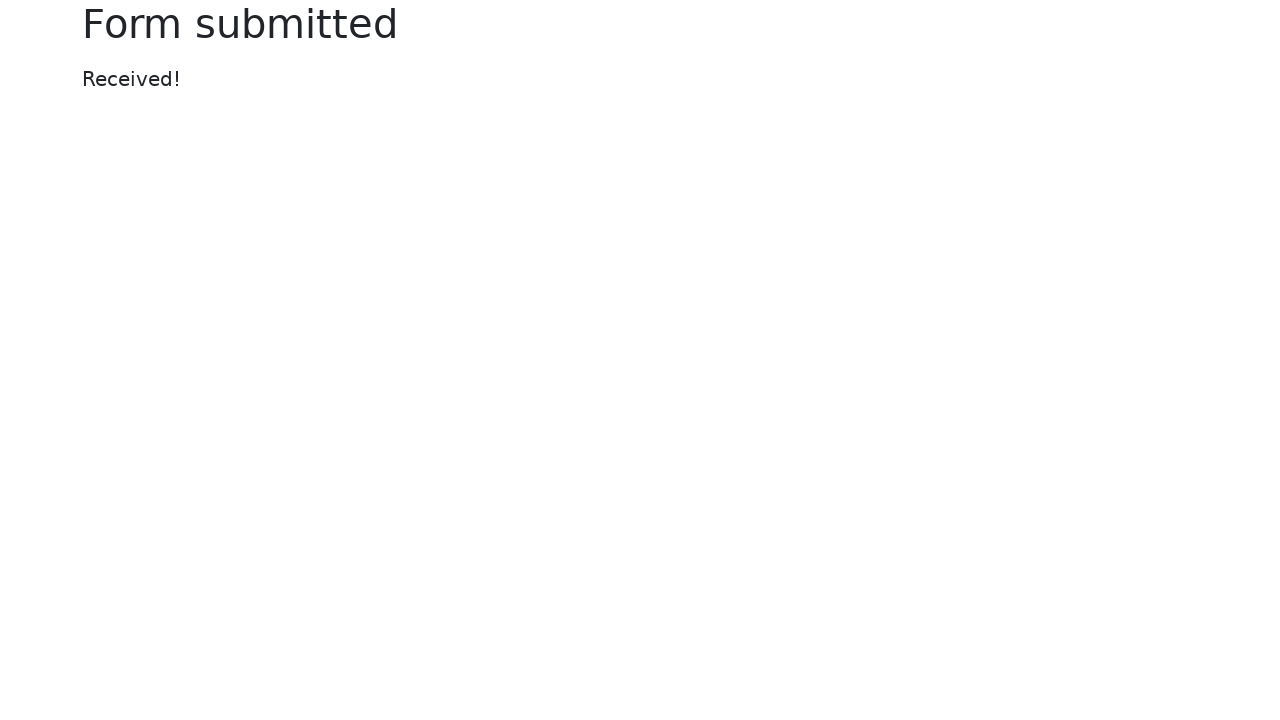

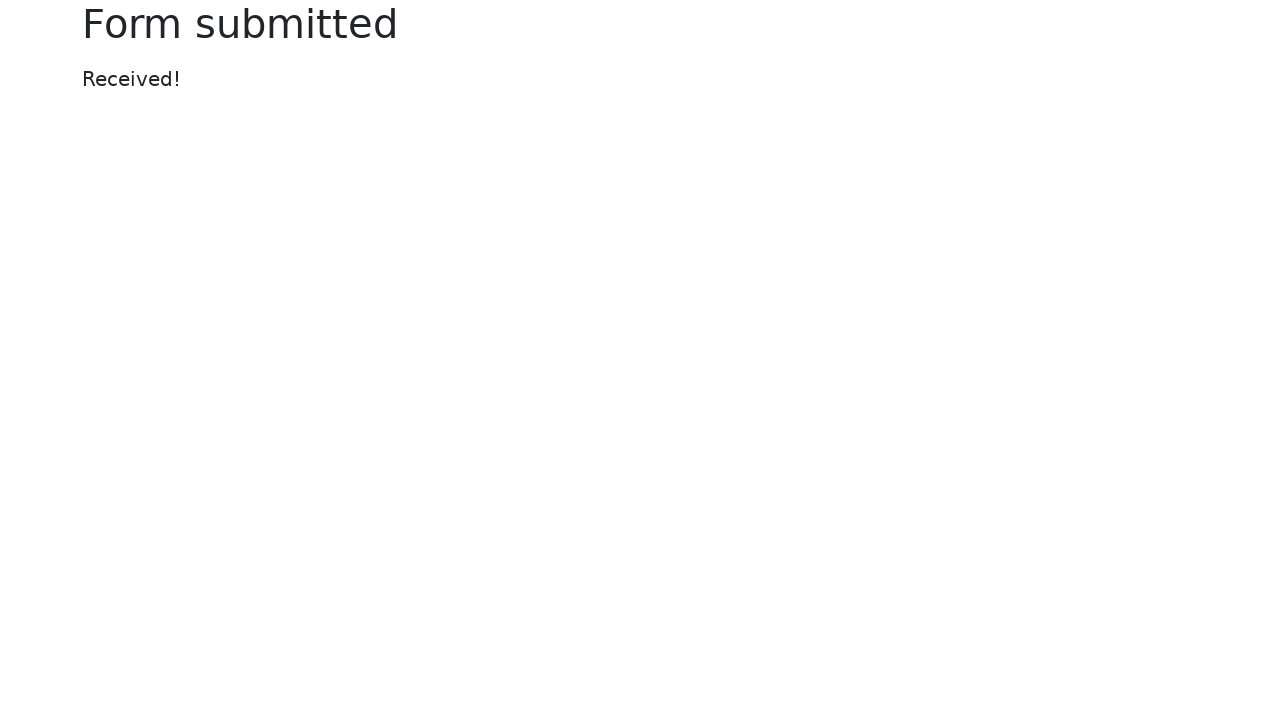